Tests the "Forgot your password?" link functionality on the OrangeHRM demo site by clicking the link to navigate to the password reset page.

Starting URL: https://opensource-demo.orangehrmlive.com/

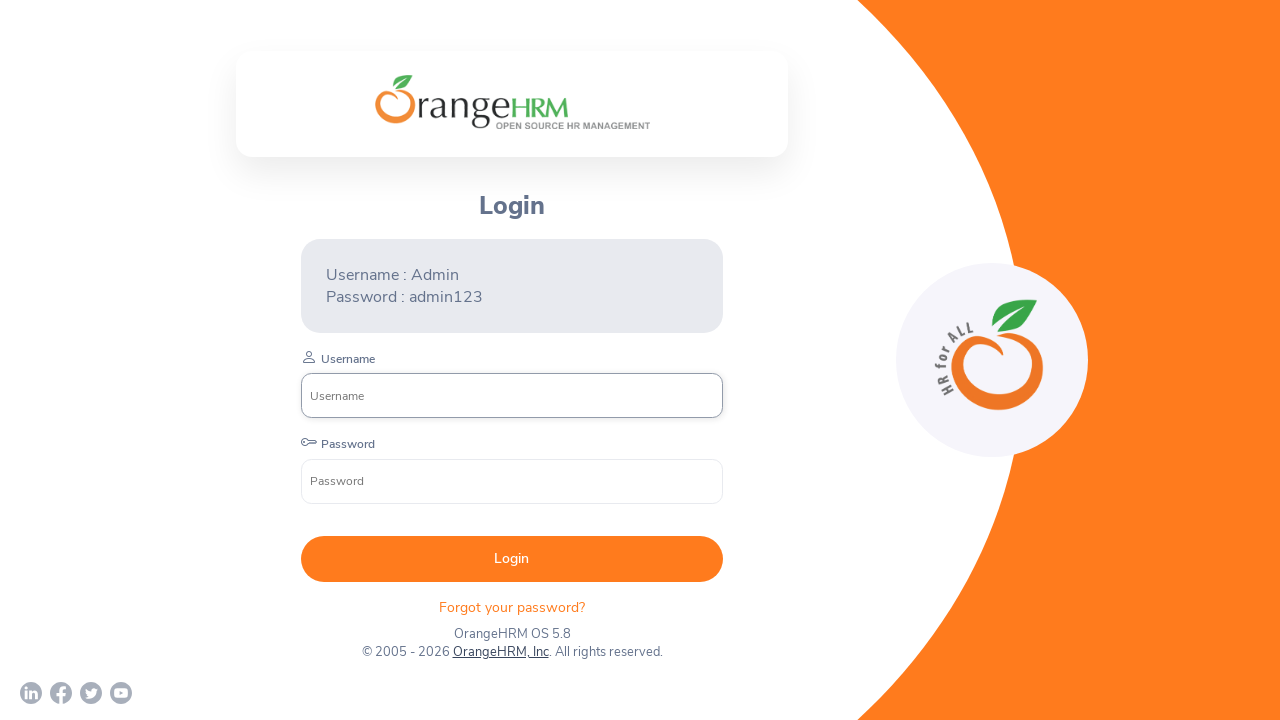

Navigated to OrangeHRM demo login page
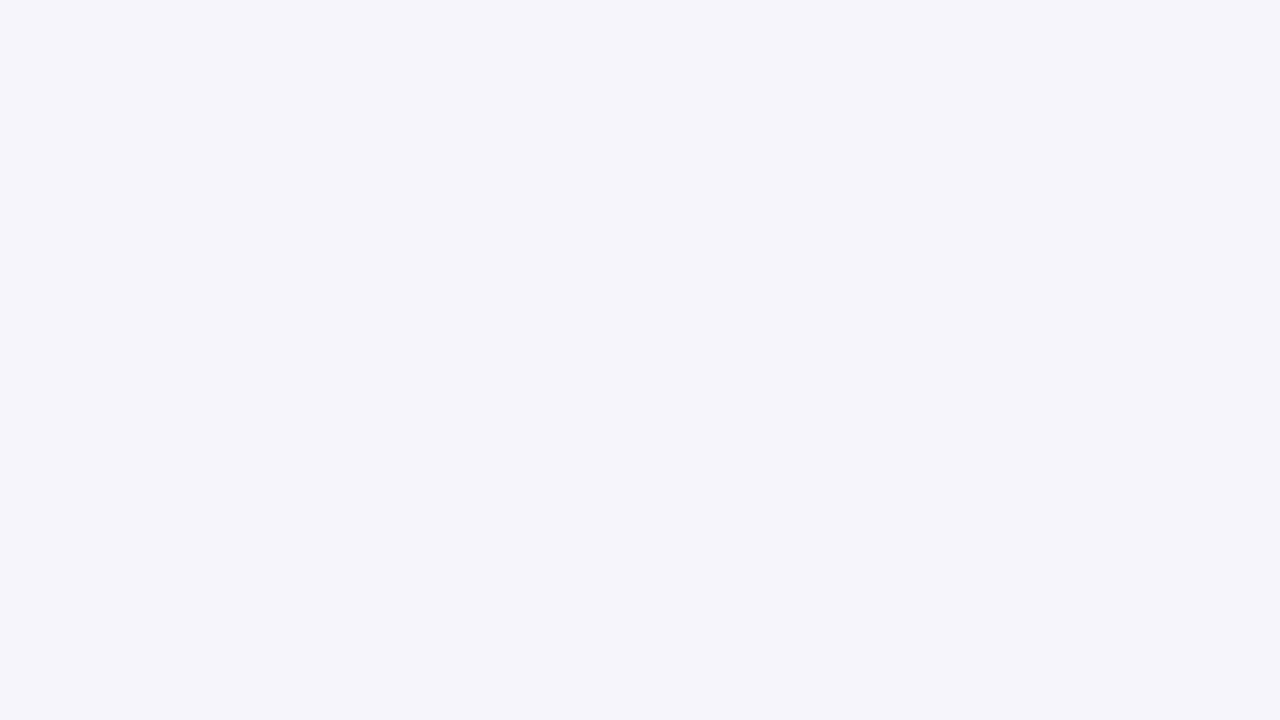

Clicked on 'Forgot your password?' link at (512, 609) on text=Forgot your password?
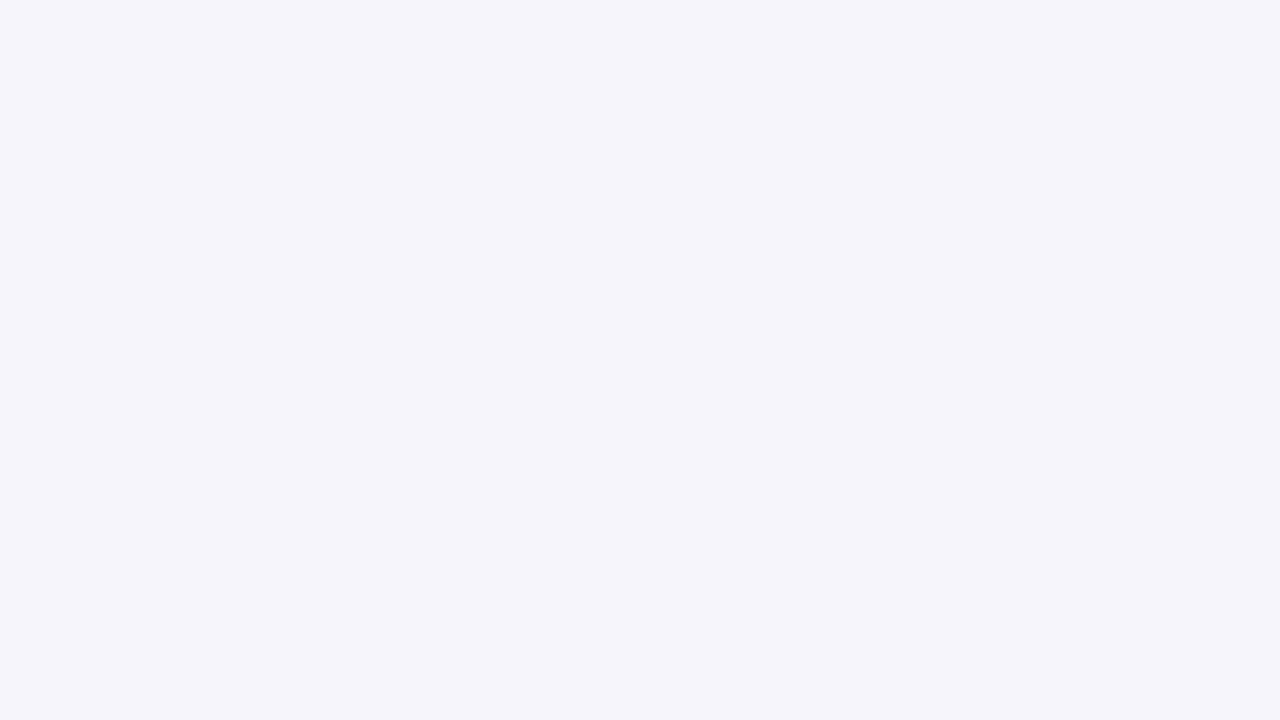

Password reset page loaded successfully
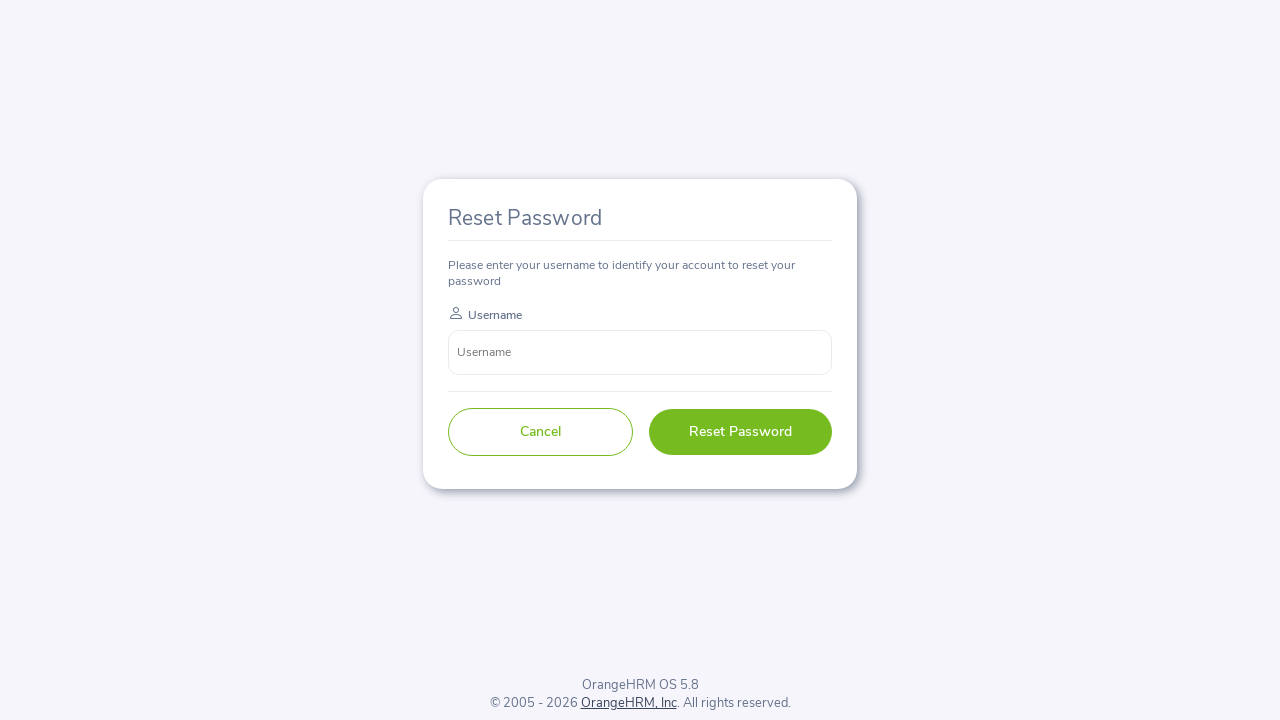

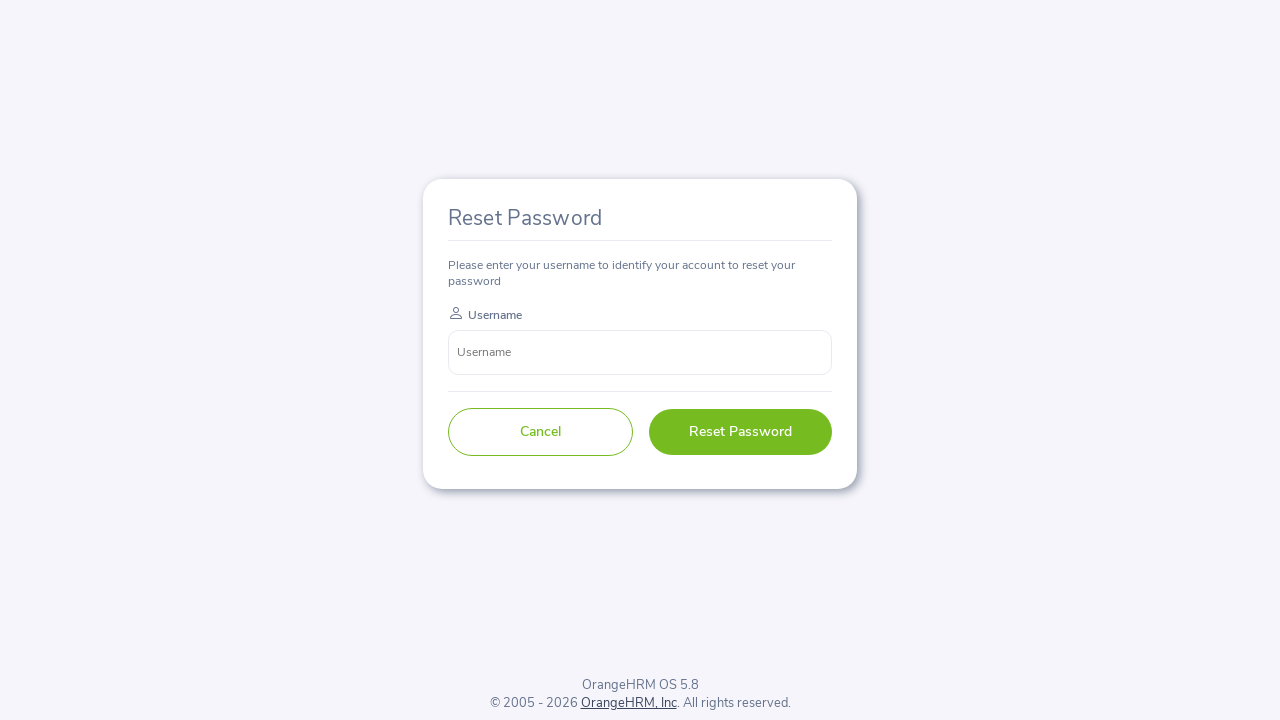